Tests page scrolling and scrolling within a fixed-header table element on an automation practice page

Starting URL: https://rahulshettyacademy.com/AutomationPractice/

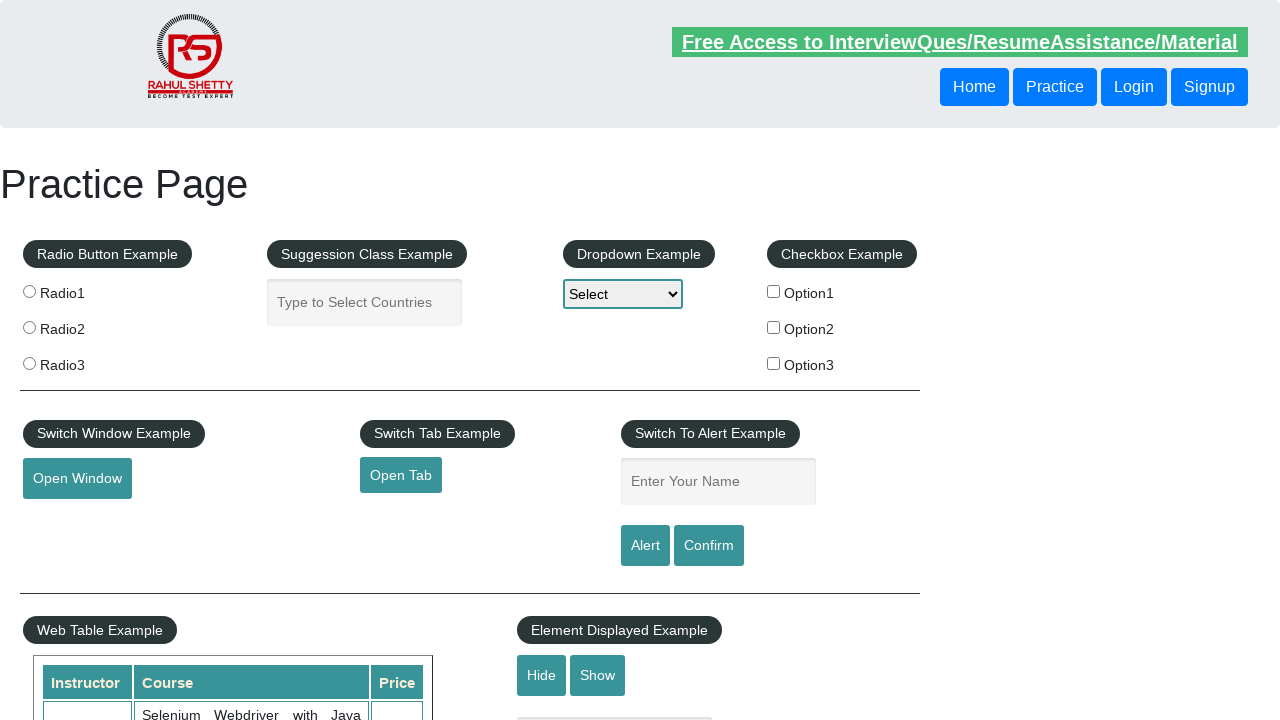

Scrolled page down by 500 pixels
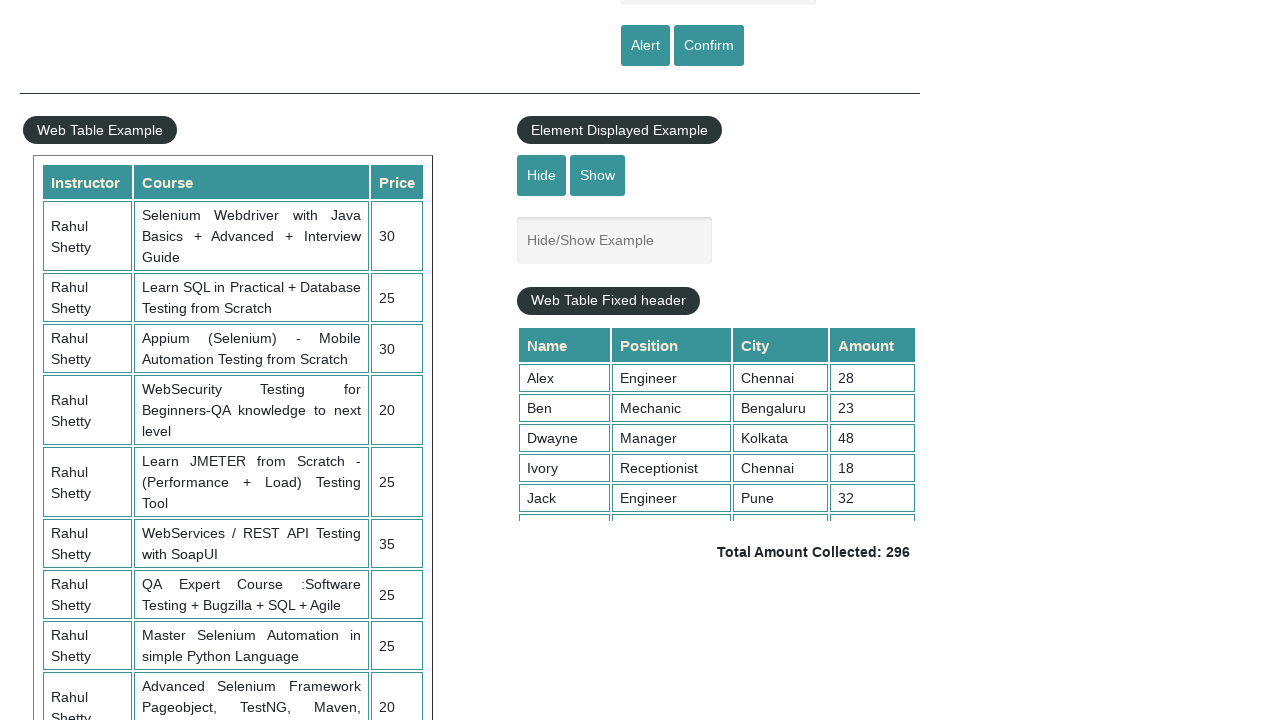

Scrolled fixed-header table element to bottom (scrollTop = 5000)
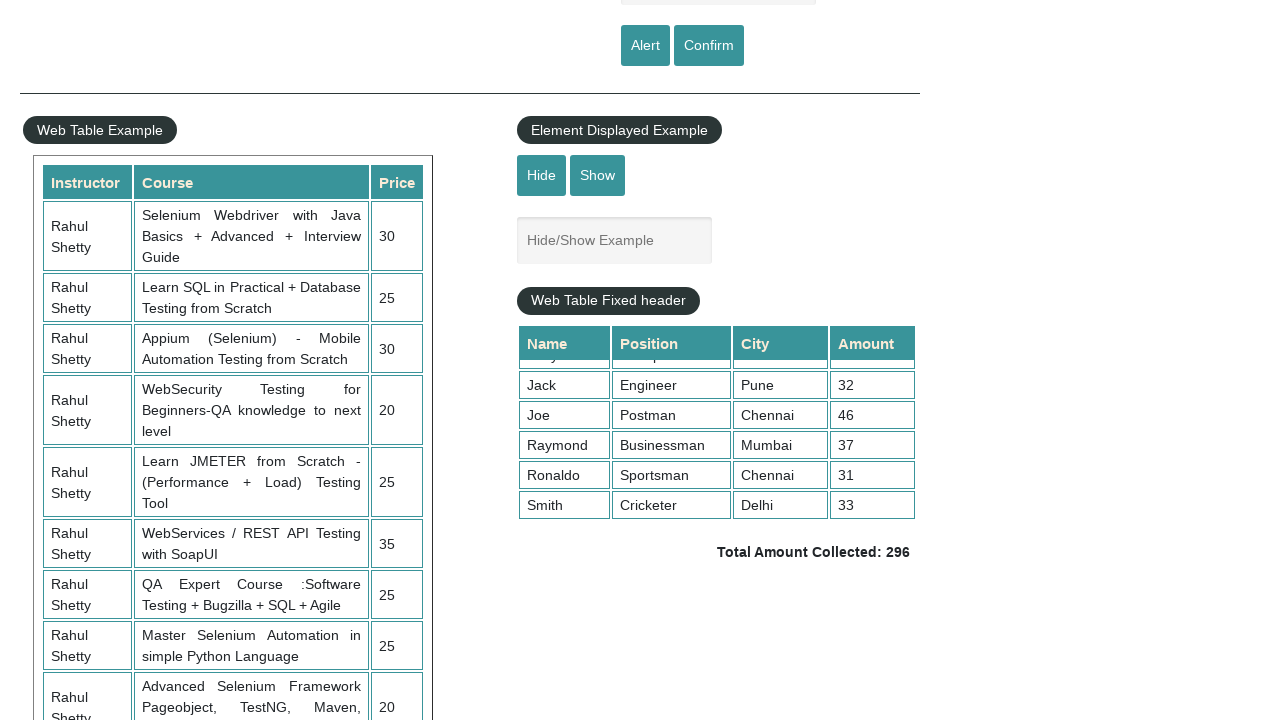

Table data element became visible after scrolling
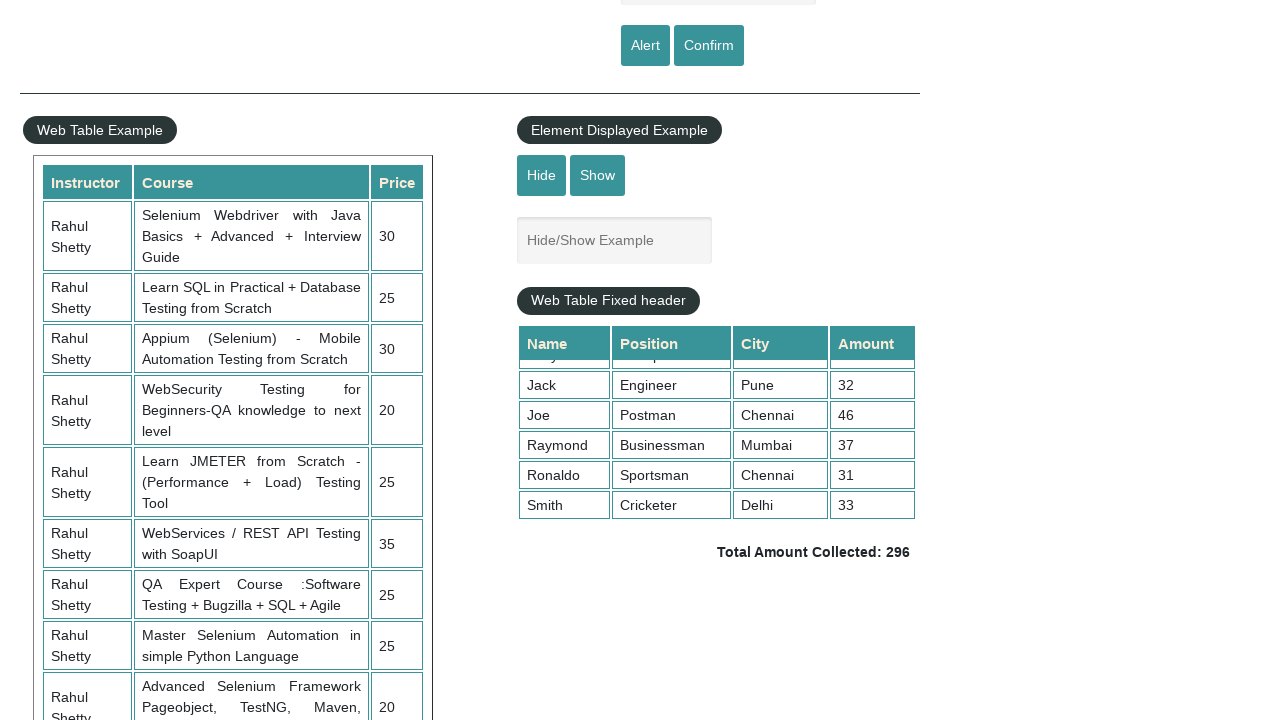

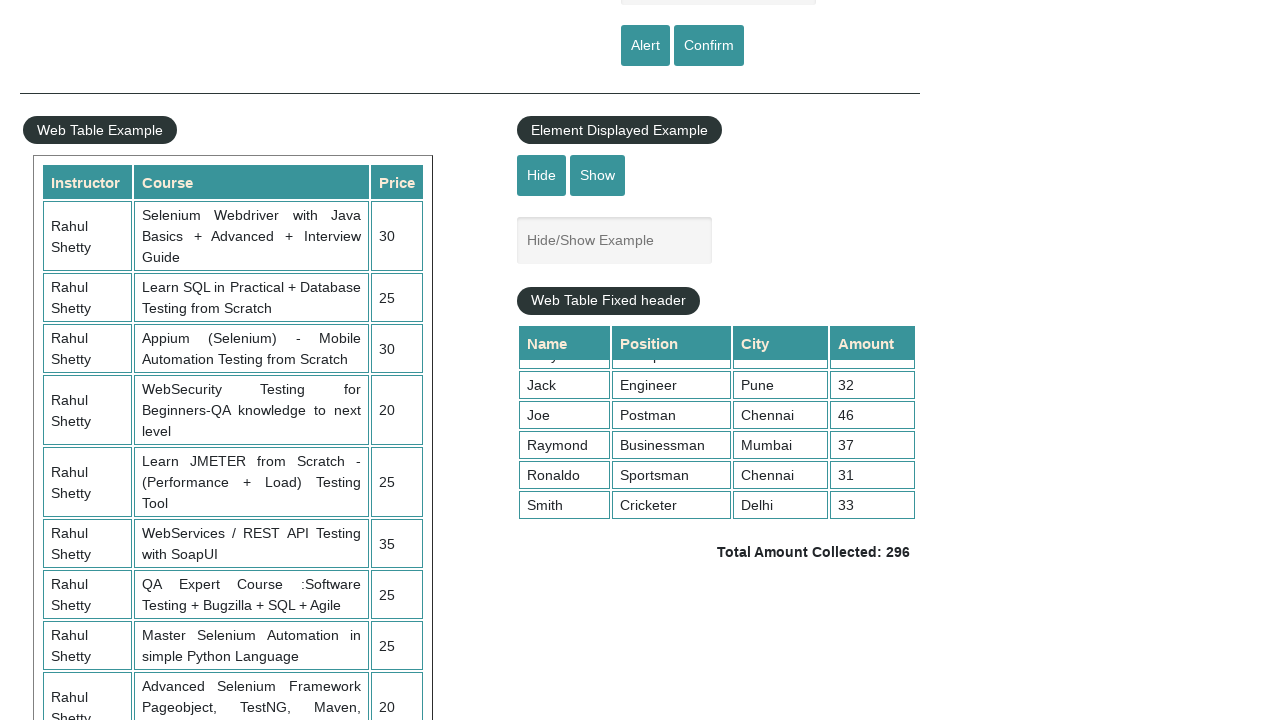